Tests JavaScript alert handling by clicking a button that triggers an alert and then accepting/dismissing the alert dialog

Starting URL: https://demoqa.com/alerts

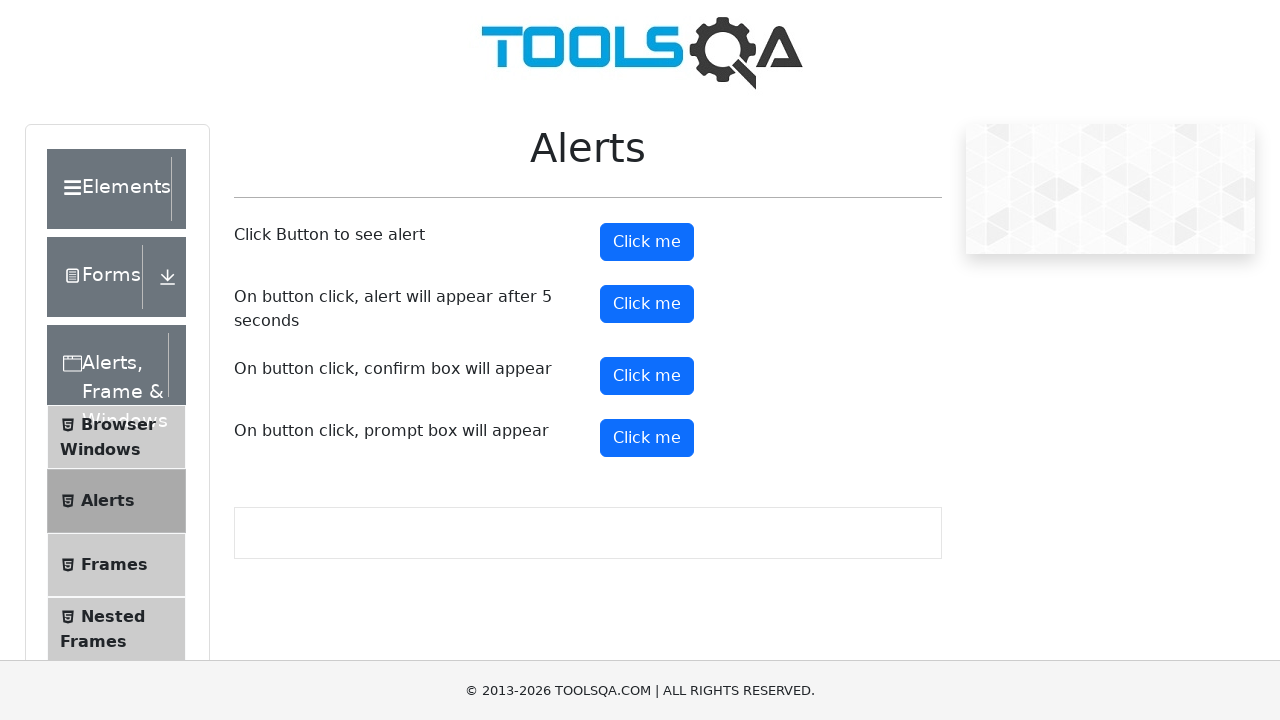

Clicked alert button to trigger JavaScript alert at (647, 242) on button#alertButton
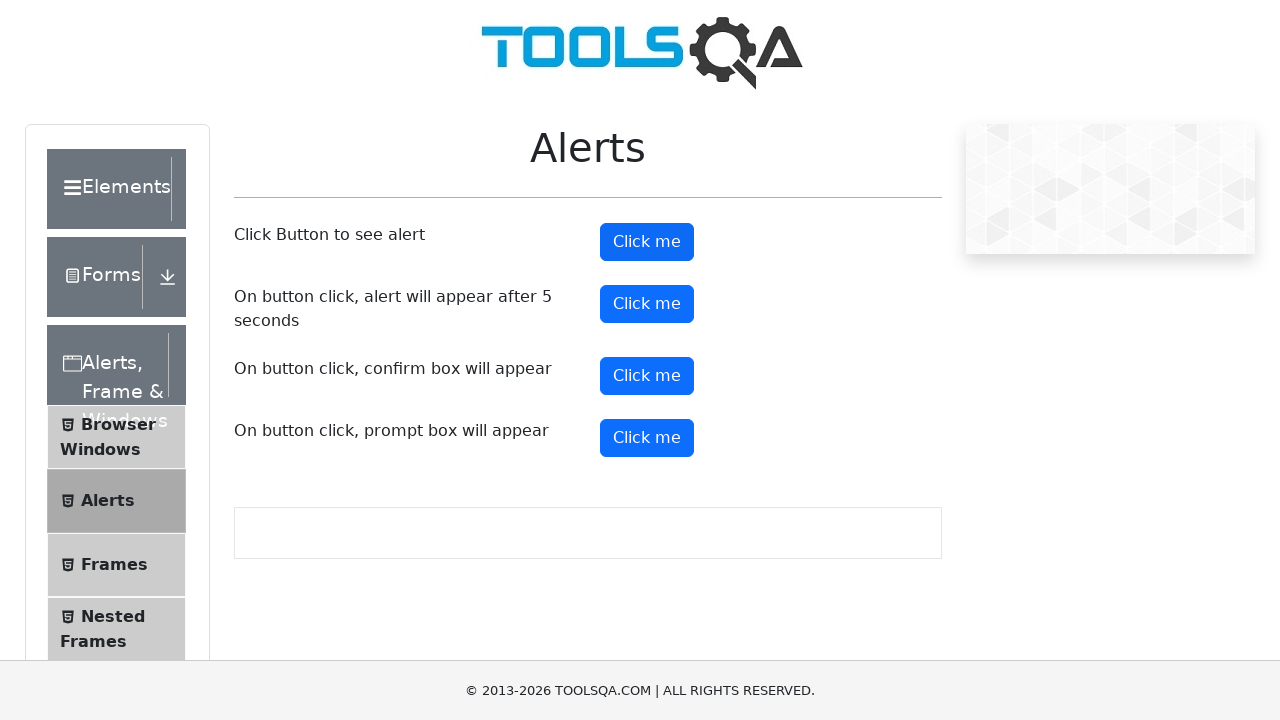

Set up dialog handler to accept alerts
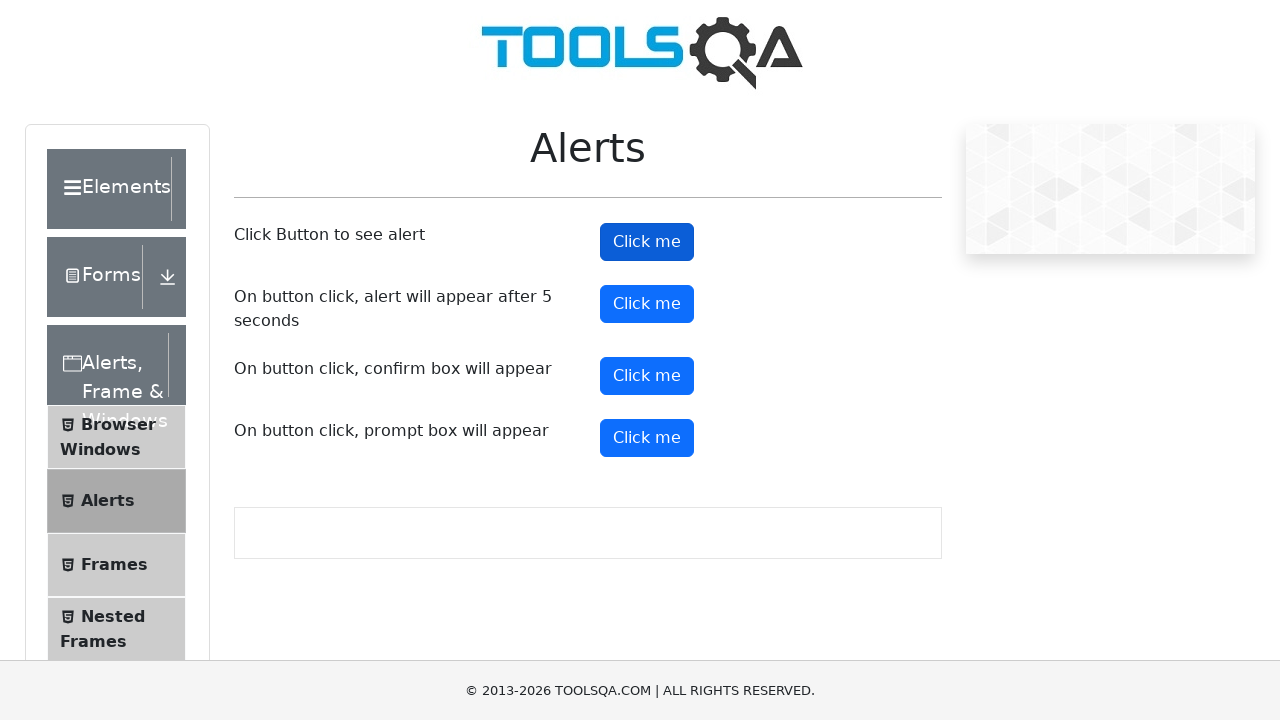

Clicked alert button again to trigger another JavaScript alert at (647, 242) on button#alertButton
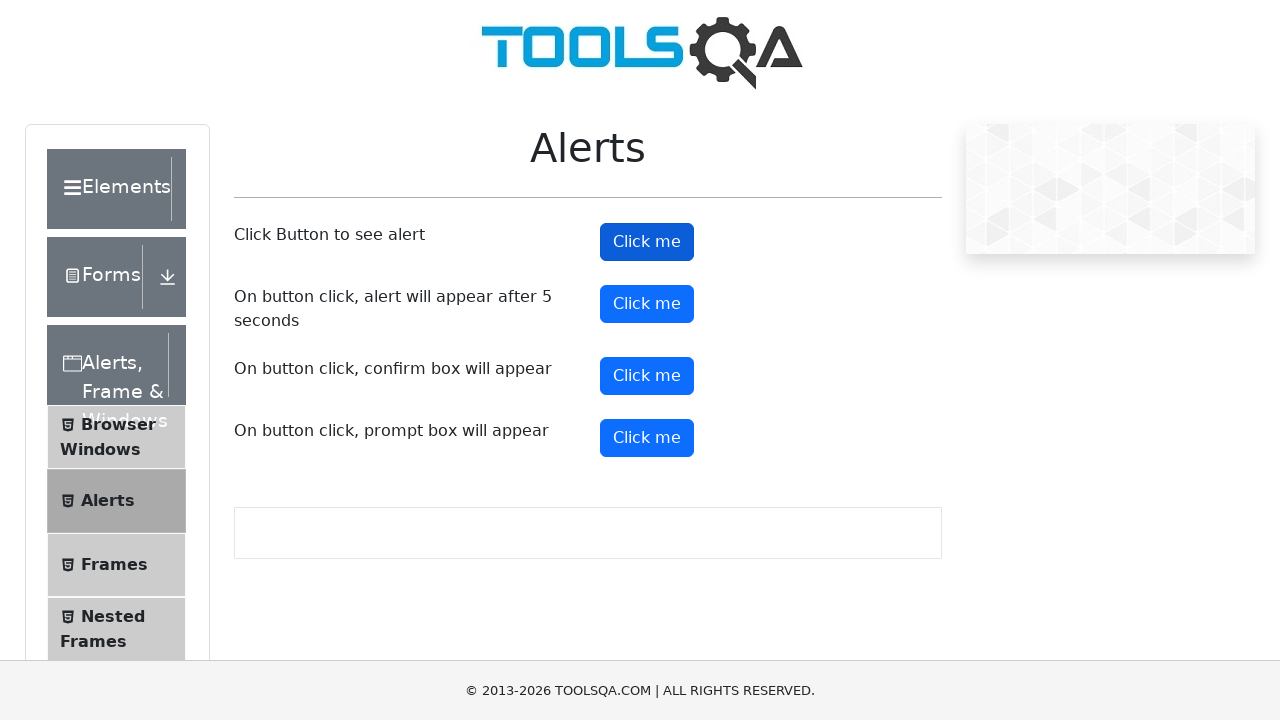

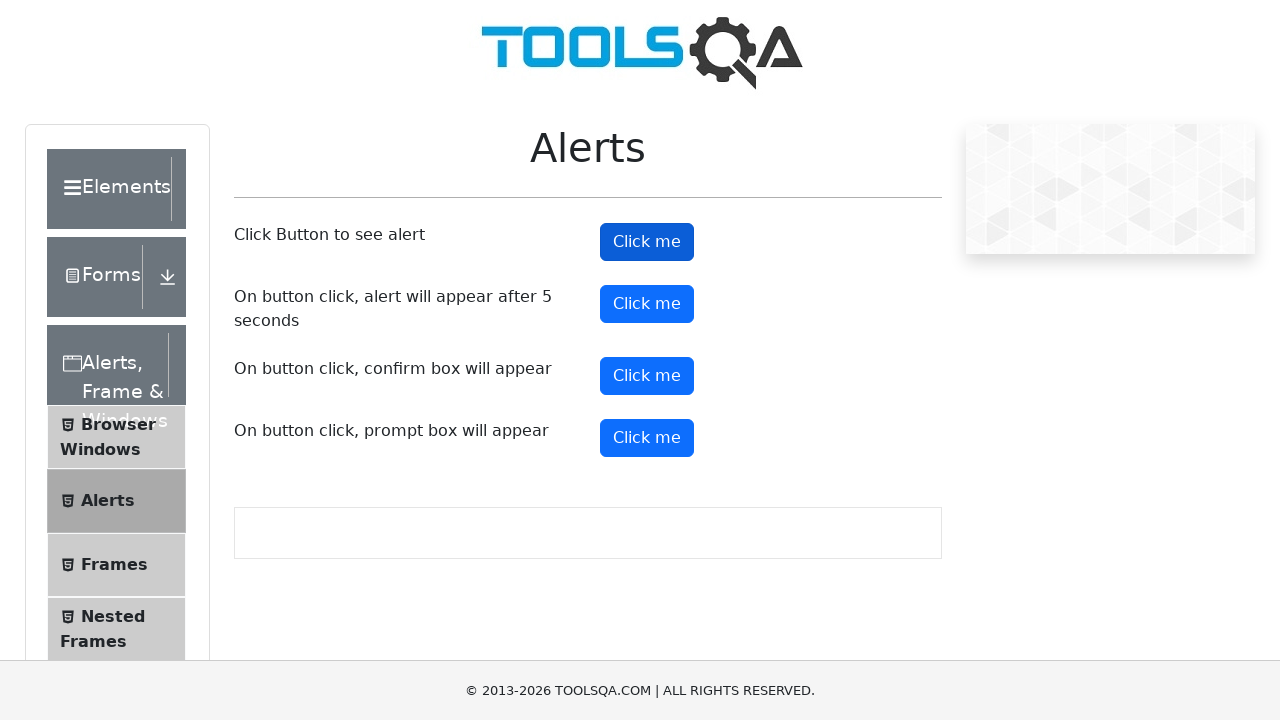